Tests date picker widget by clicking on the date input field and selecting today's date

Starting URL: https://testautomationpractice.blogspot.com/

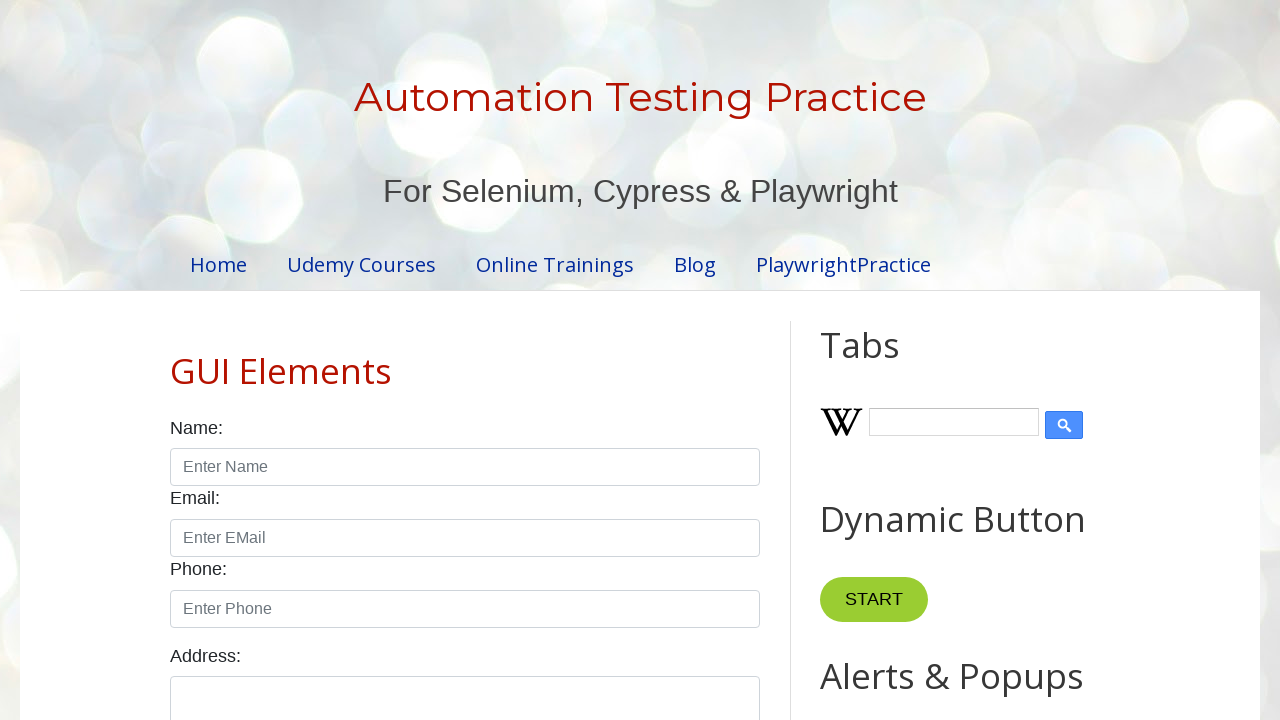

Clicked on date picker input field to open calendar widget at (515, 360) on #datepicker
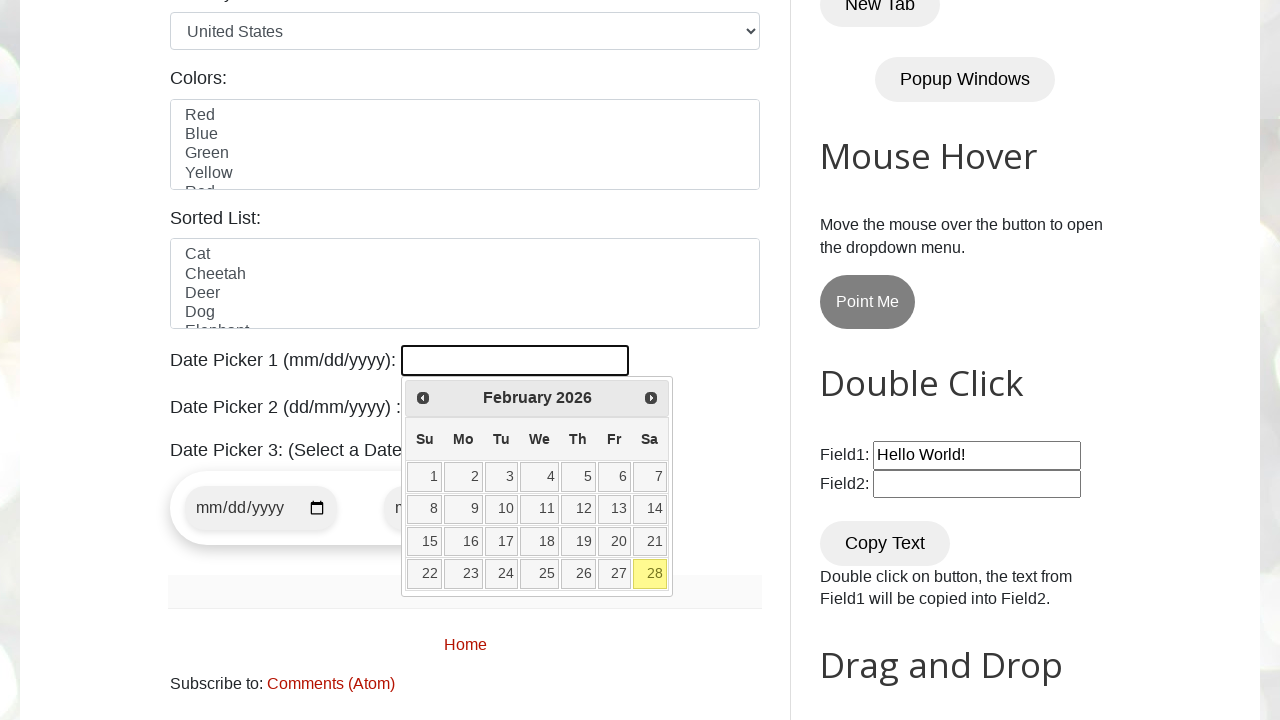

Selected today's date from the calendar widget at (650, 574) on .ui-state-default.ui-state-highlight
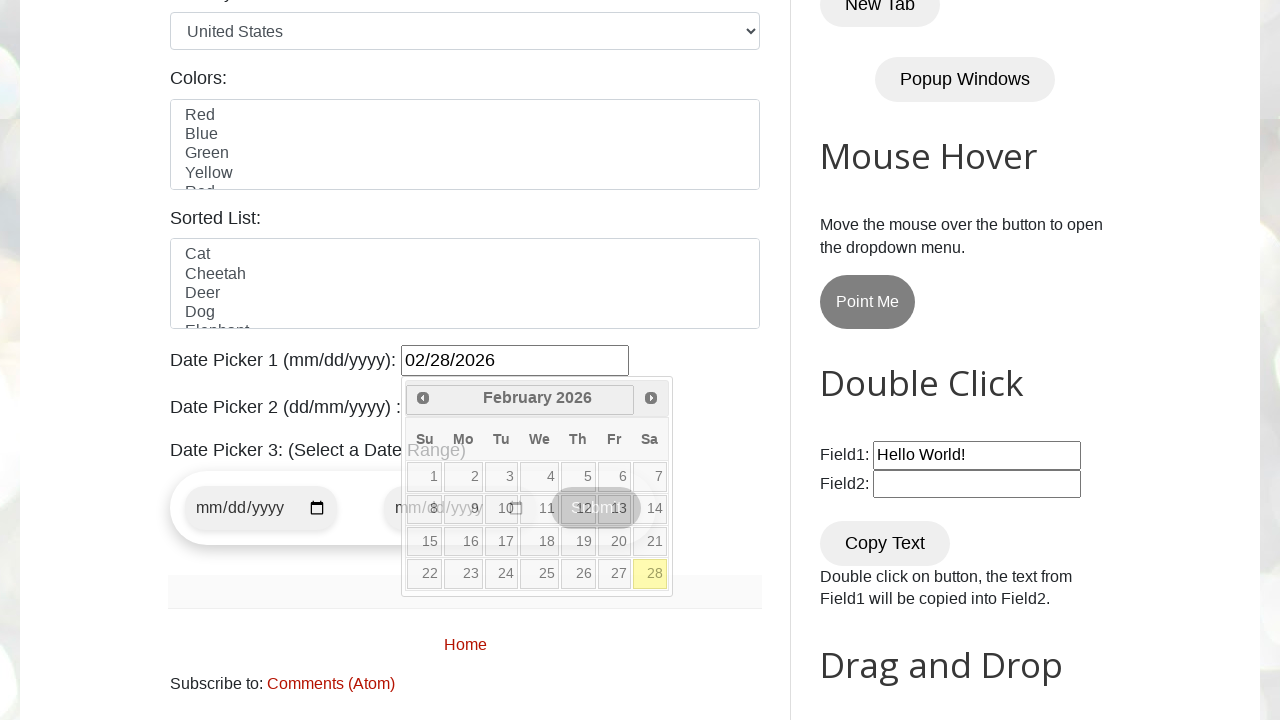

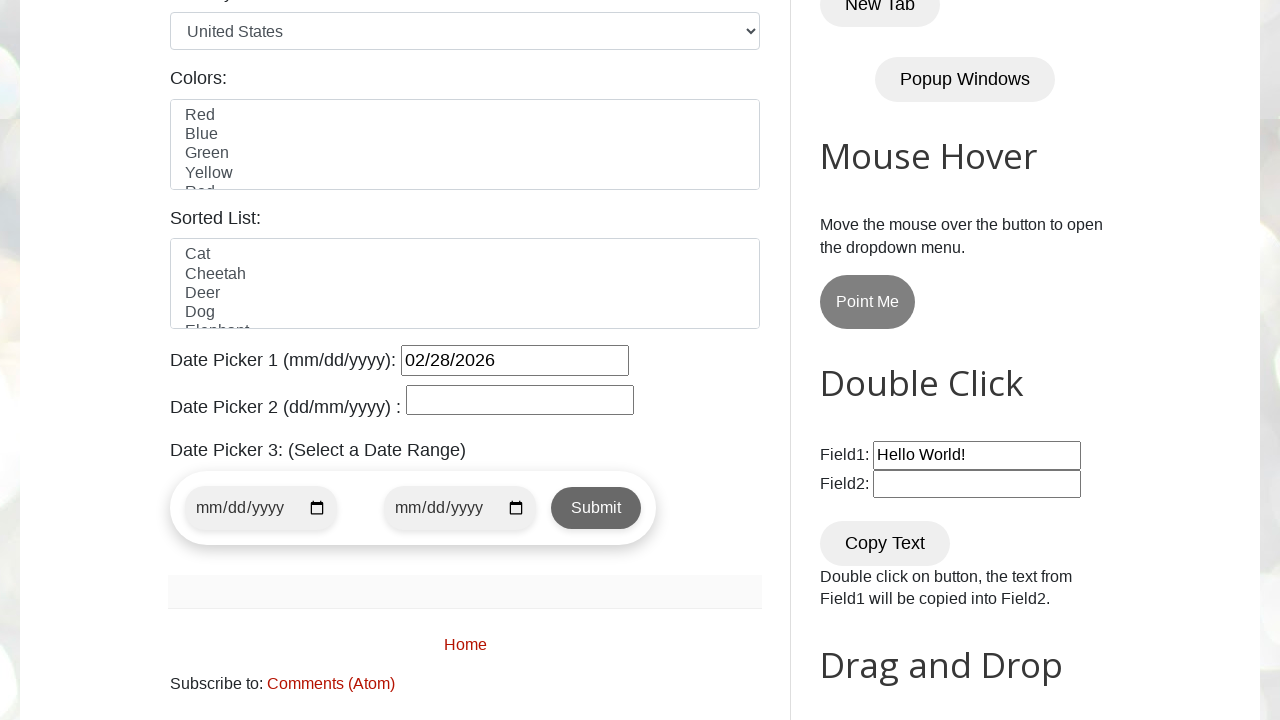